Tests dropdown selection functionality on OrangeHRM trial page by selecting country values using different methods

Starting URL: https://www.orangehrm.com/orangehrm-30-day-trial

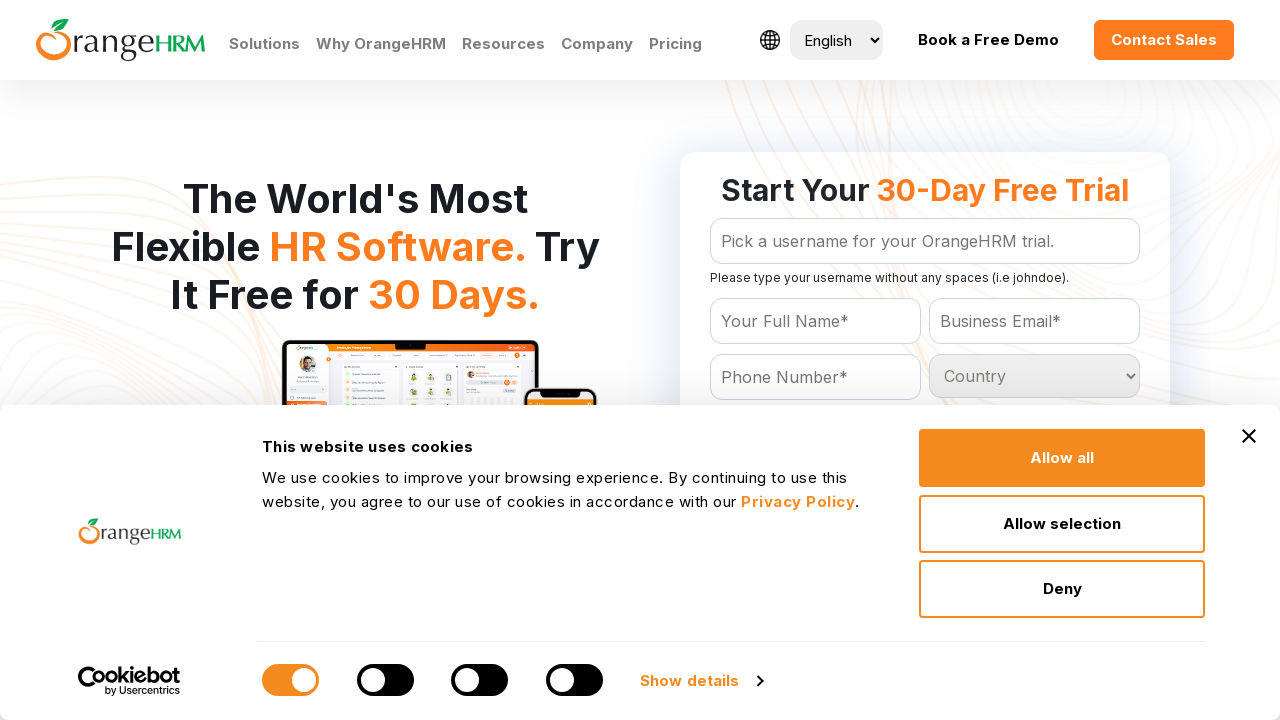

Selected 6th country option by index from dropdown on #Form_getForm_Country
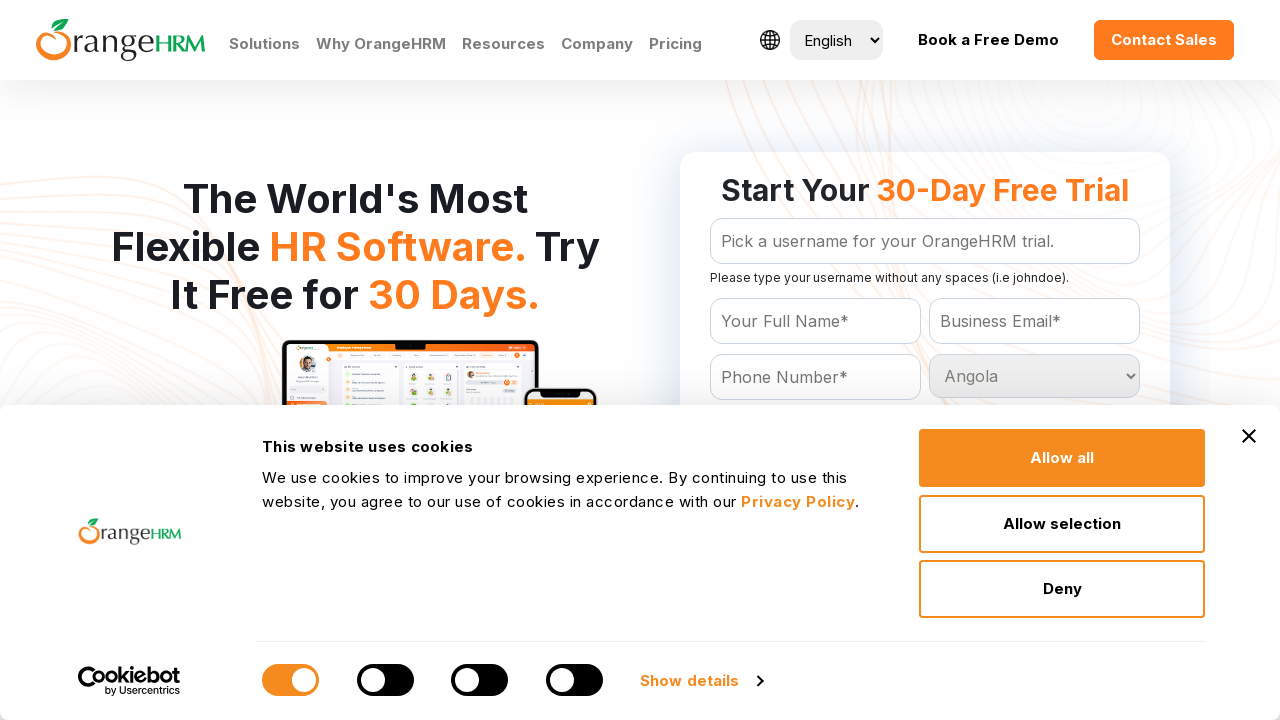

Waited 2 seconds before next dropdown selection
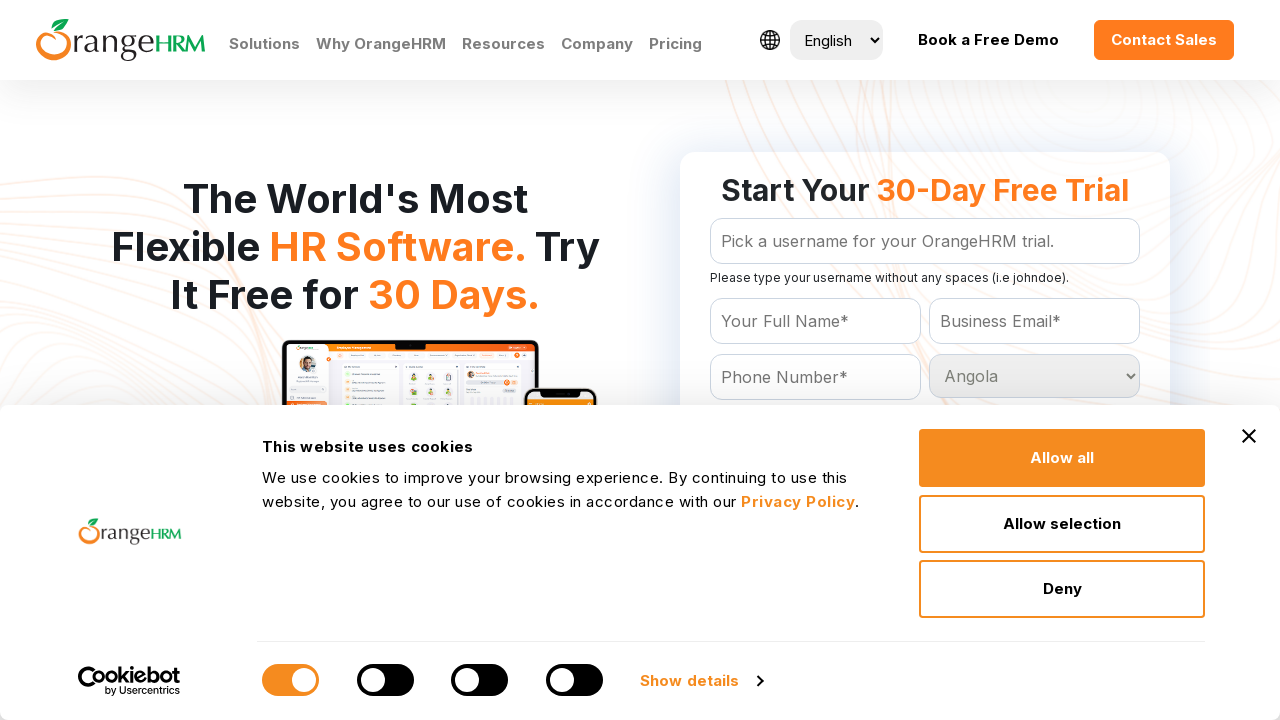

Selected 'Belgium' country by value from dropdown on #Form_getForm_Country
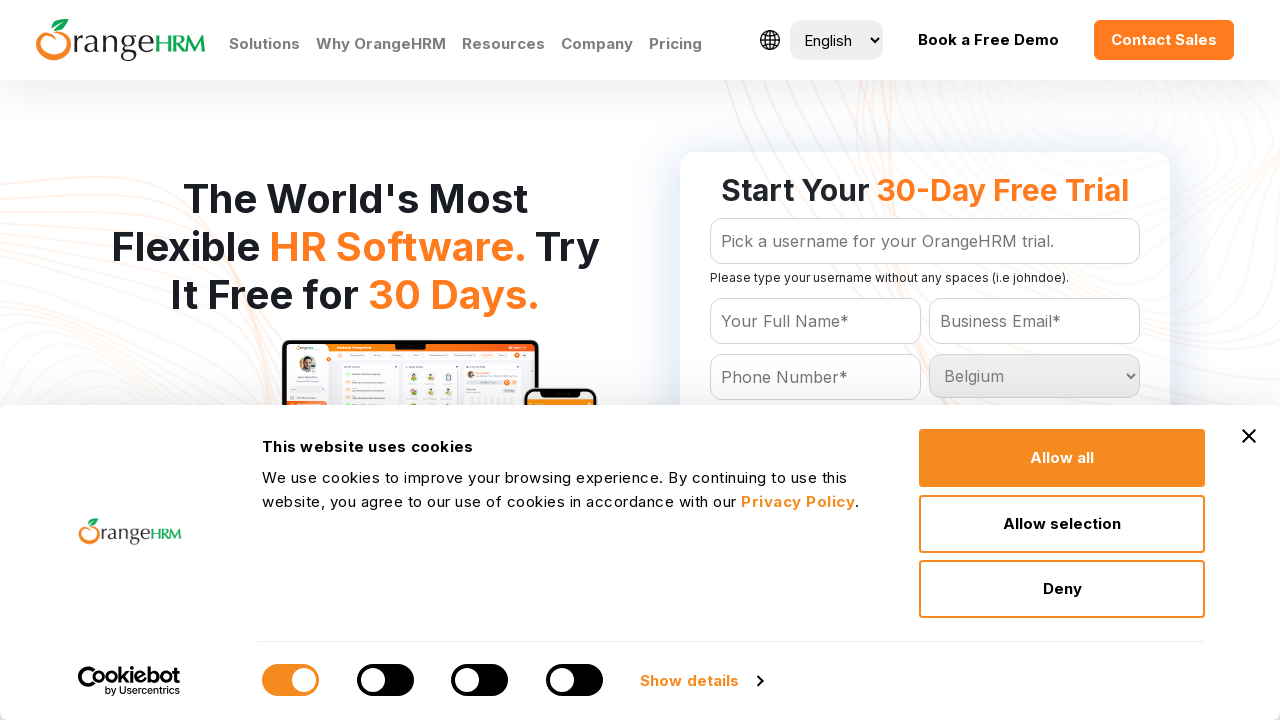

Waited 2 seconds before next dropdown selection
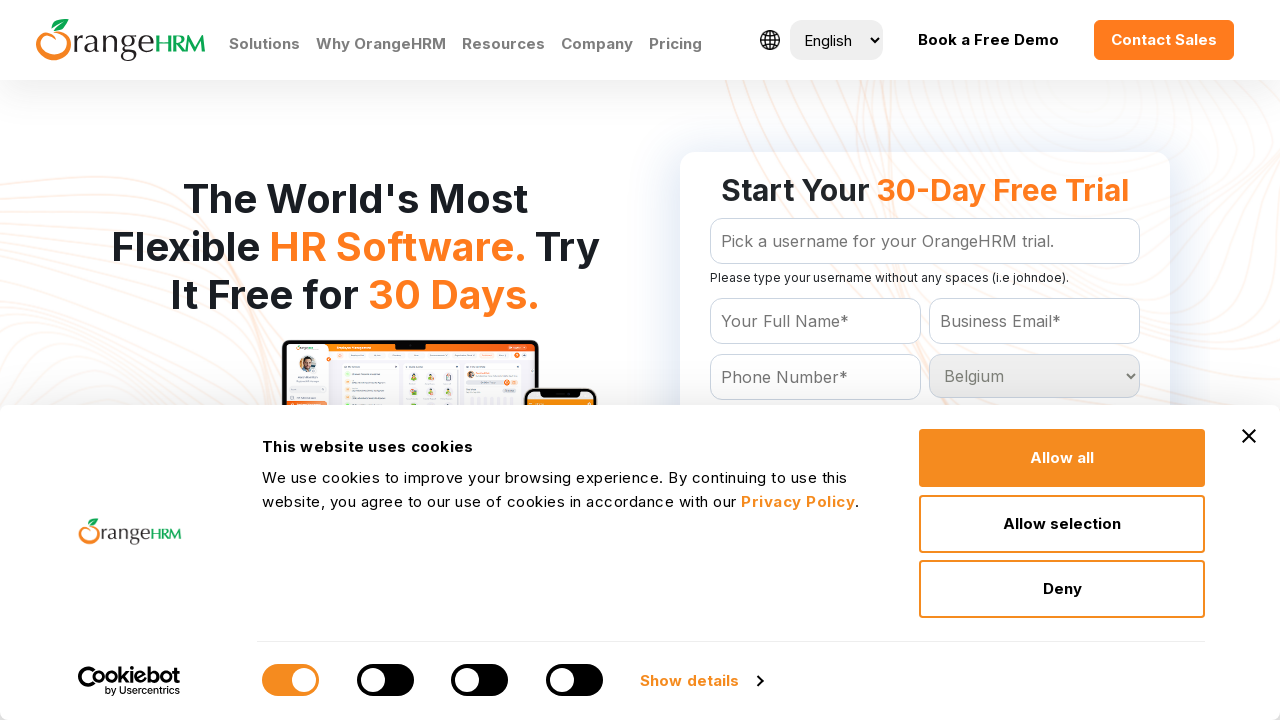

Selected 'India' country by visible text label from dropdown on #Form_getForm_Country
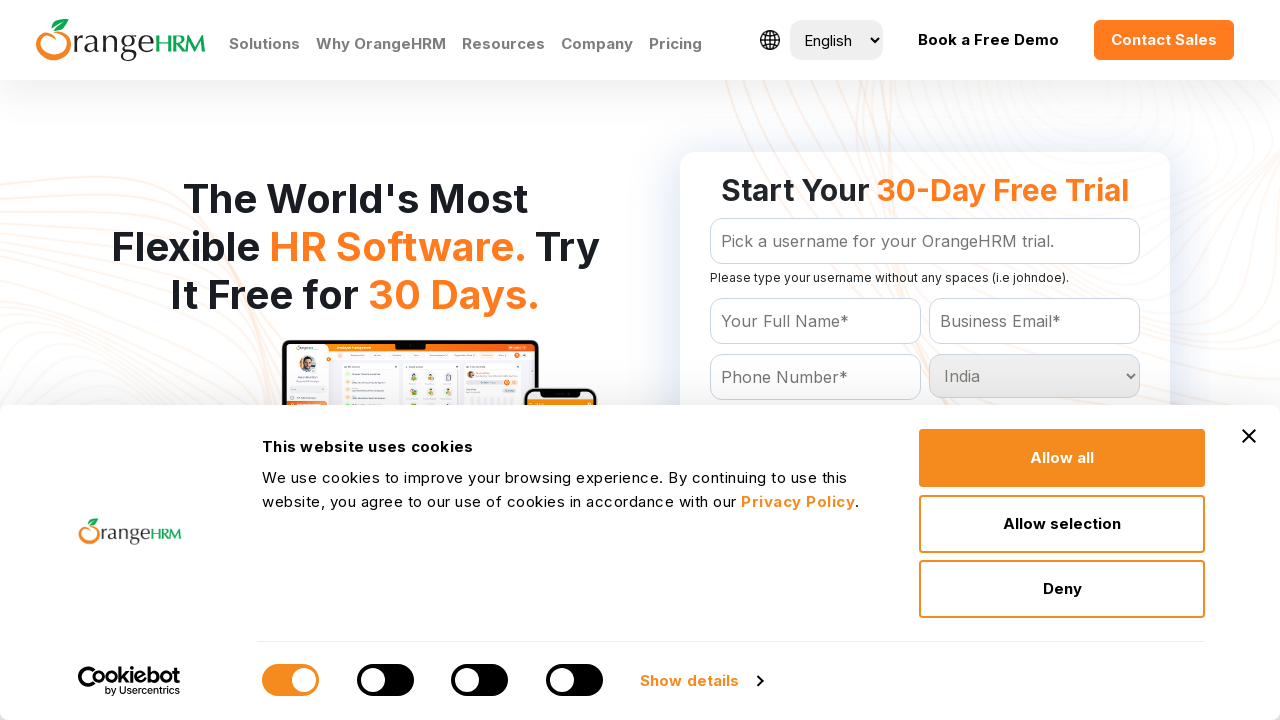

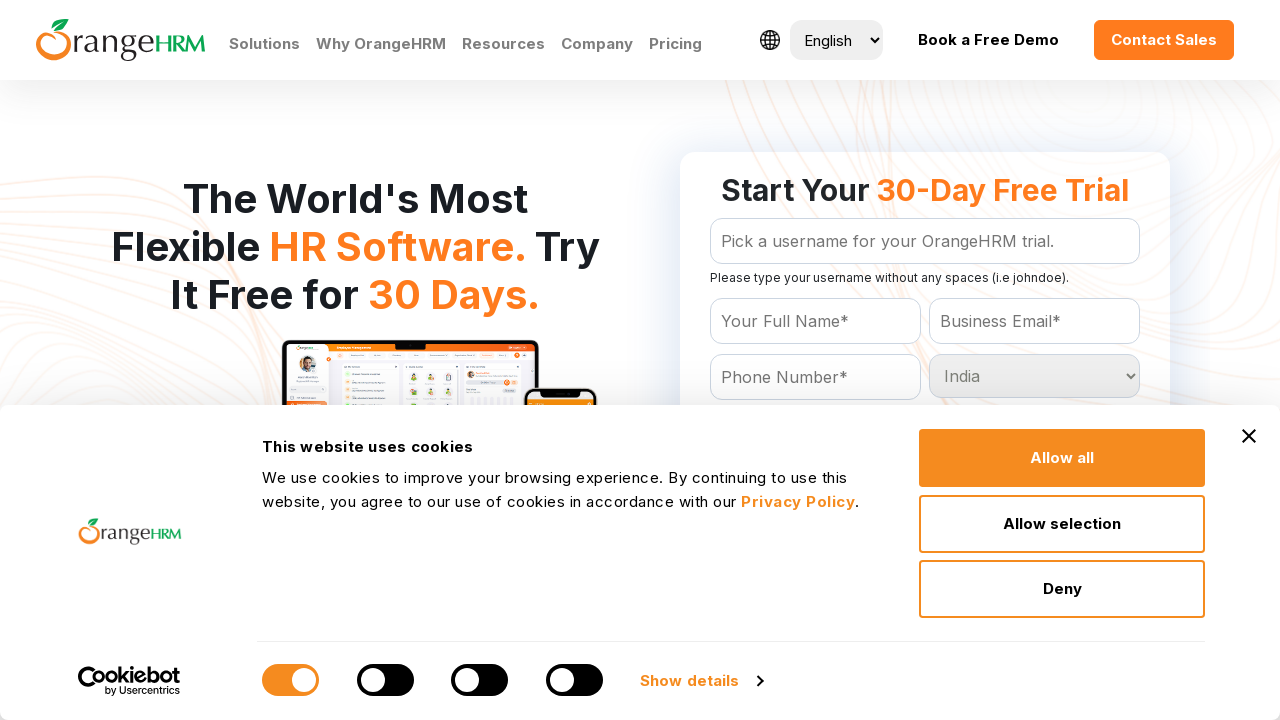